Tests dynamic content loading by clicking Start button and verifying Hello World text appears after waiting for visibility

Starting URL: https://the-internet.herokuapp.com/dynamic_loading/1

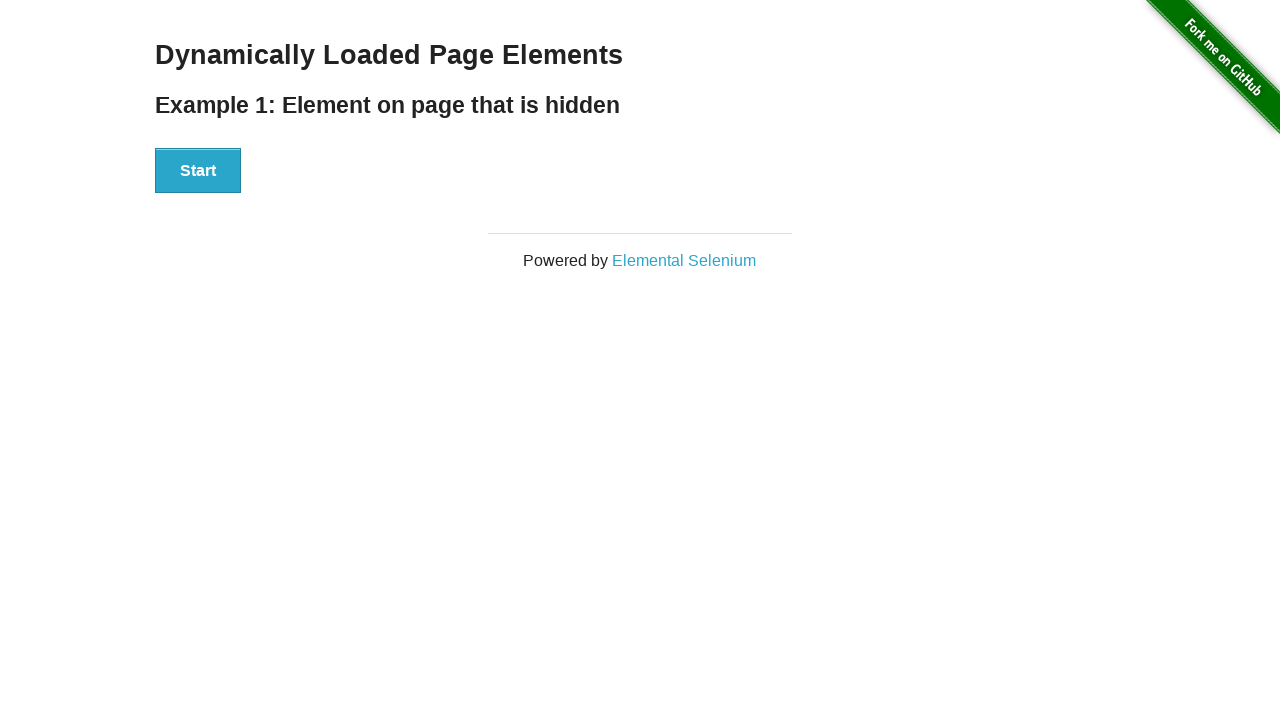

Clicked Start button to trigger dynamic content loading at (198, 171) on xpath=//button
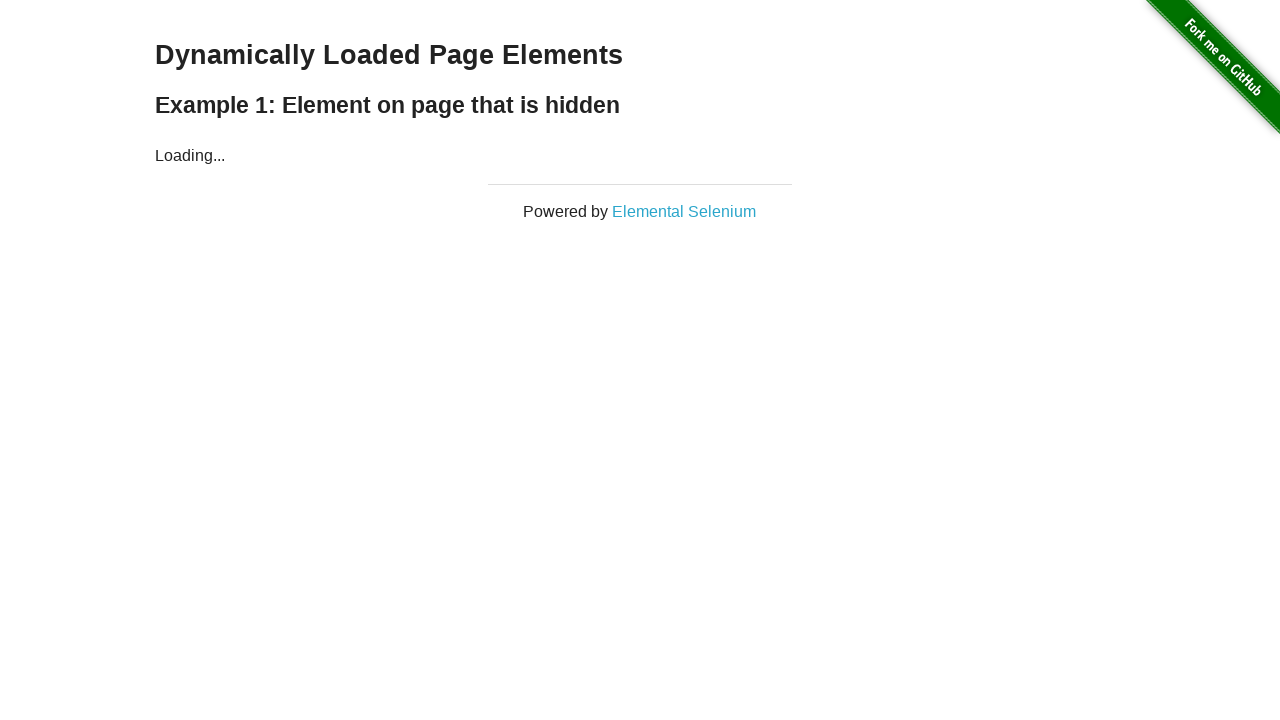

Waited for Hello World text to become visible
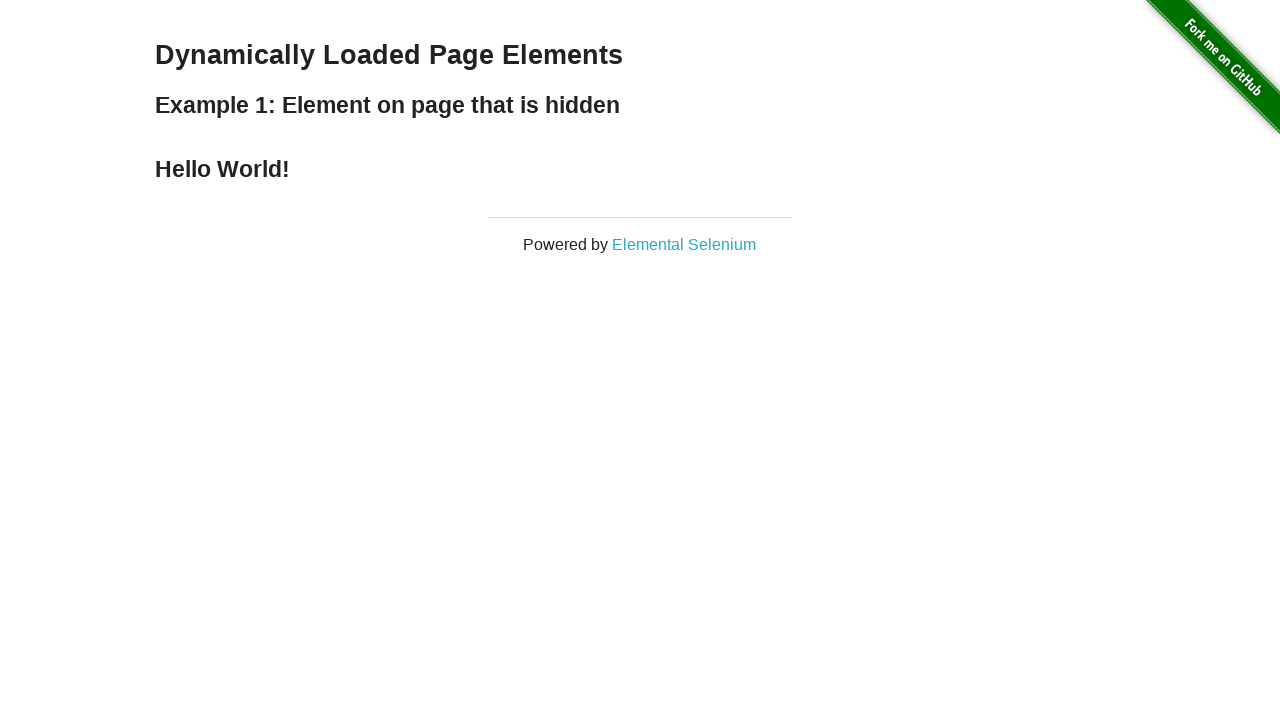

Located the Hello World text element
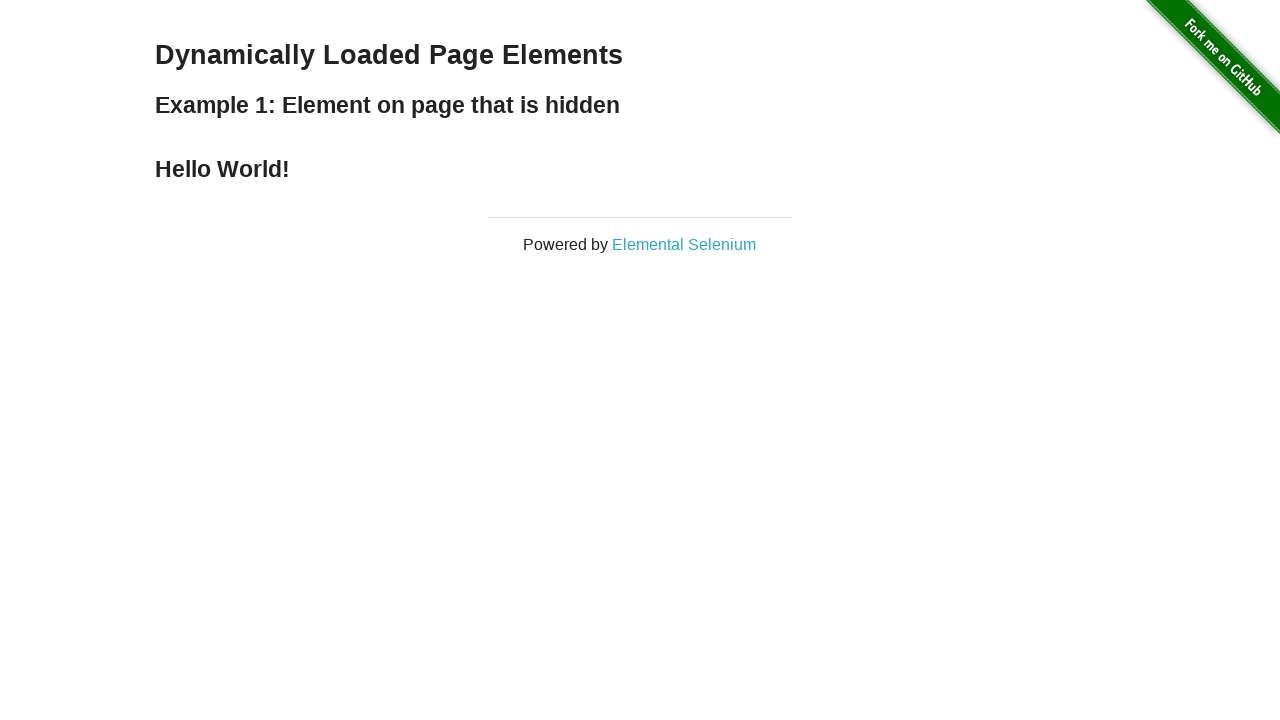

Verified that text content equals 'Hello World!'
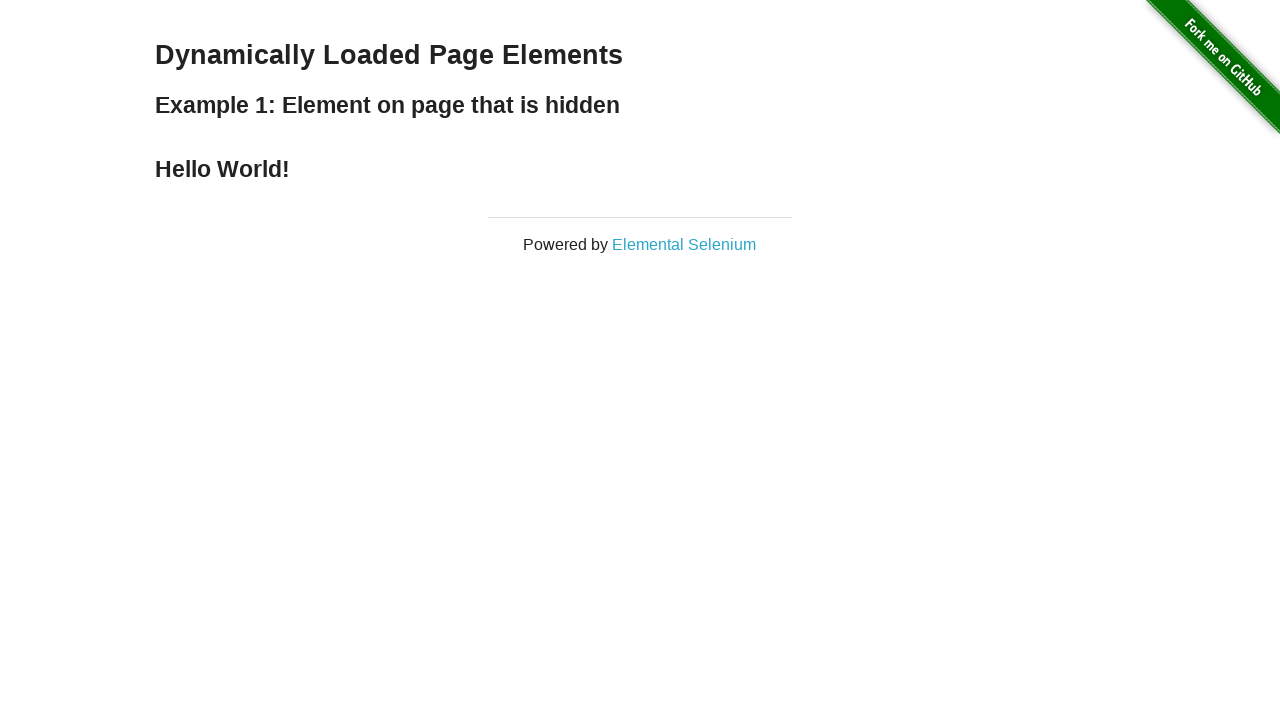

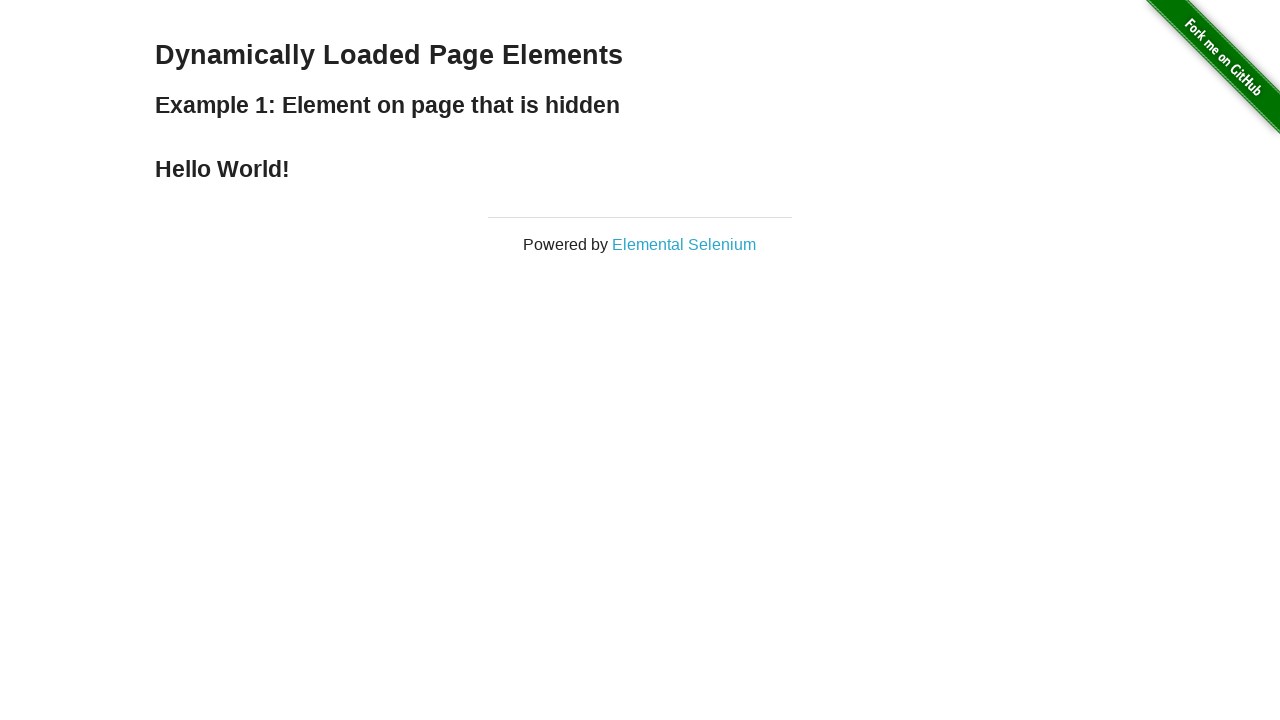